Tests drag and drop functionality on the jQuery UI droppable demo page by switching to the demo iframe and dragging an element onto a drop target.

Starting URL: https://jqueryui.com/droppable

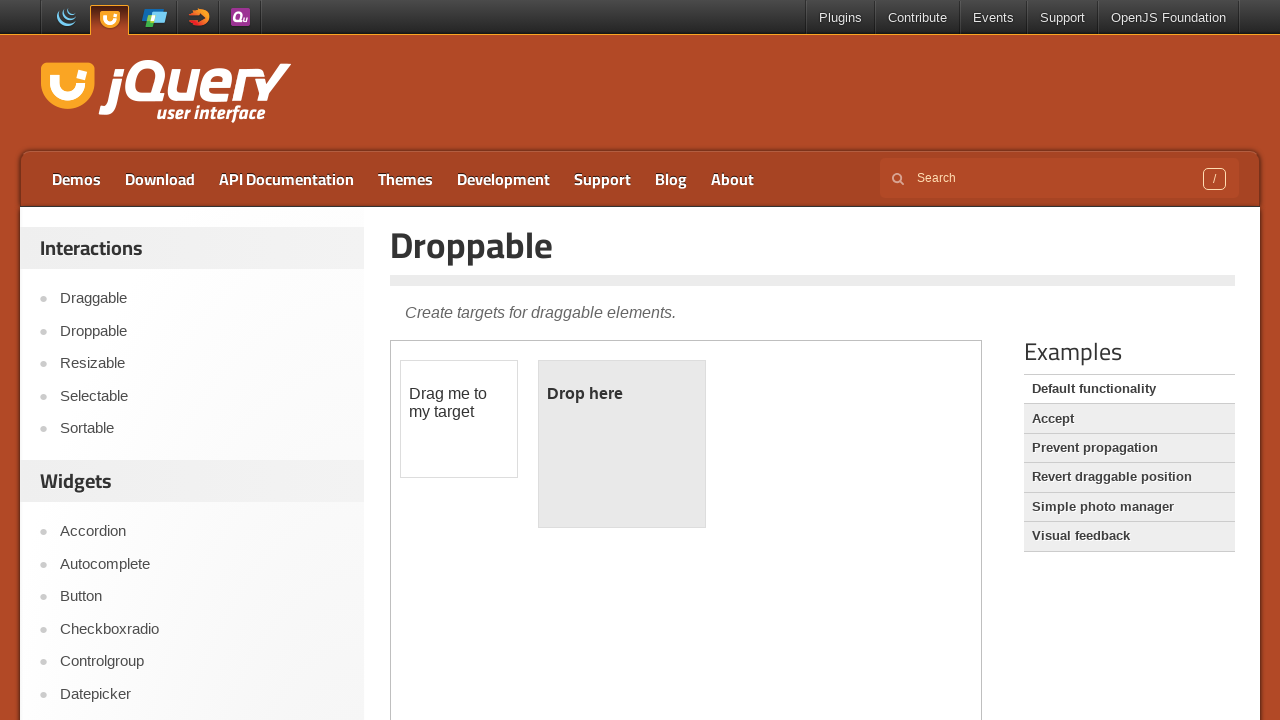

Located the demo iframe
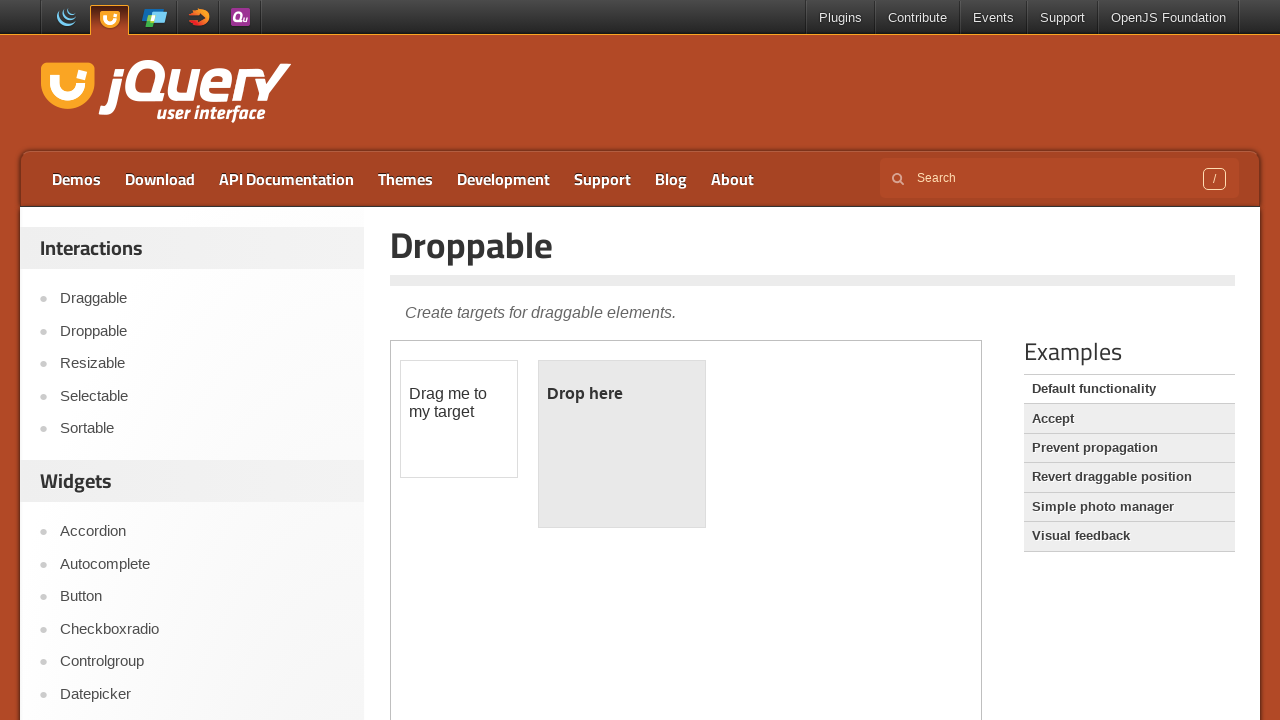

Located the draggable element
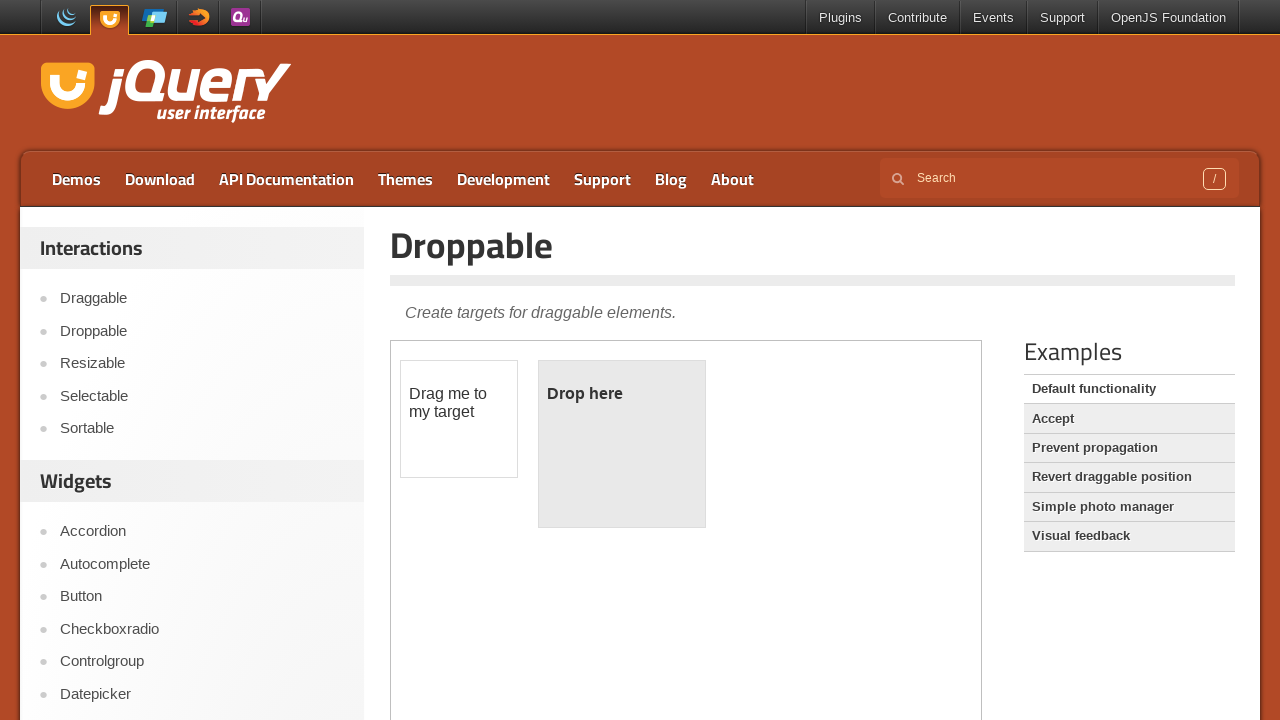

Located the droppable element
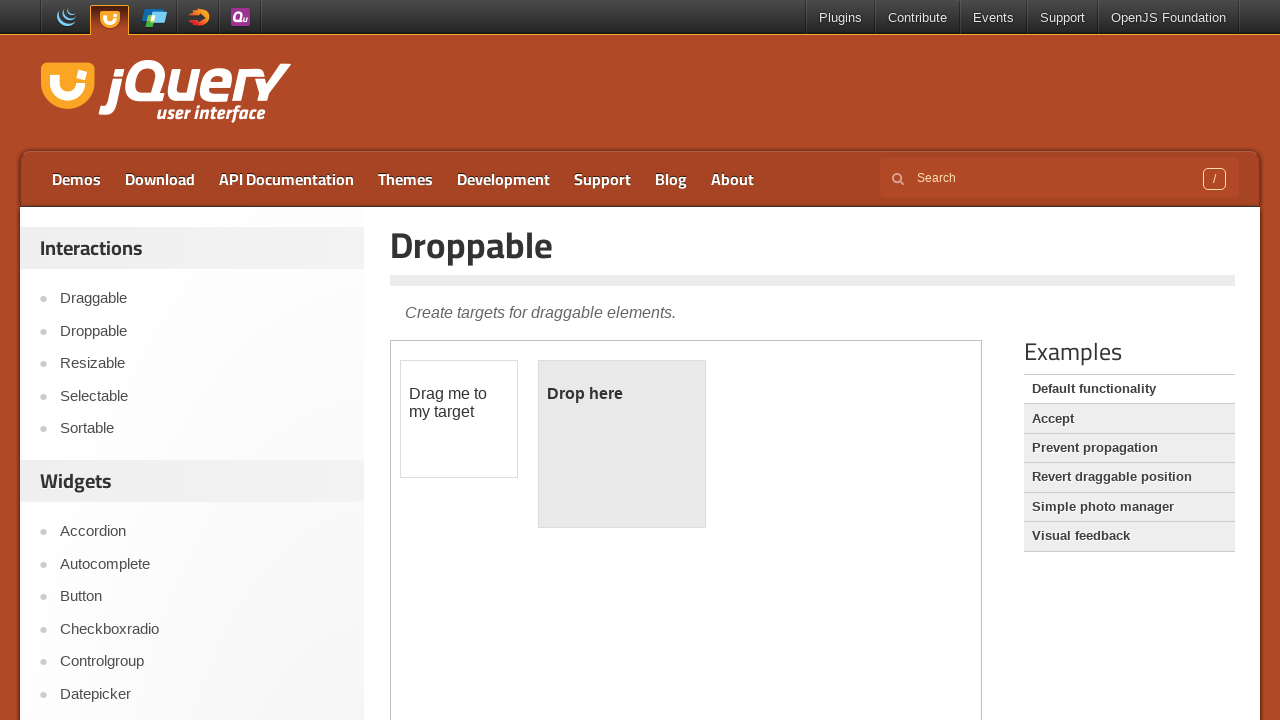

Dragged the draggable element onto the droppable target at (622, 444)
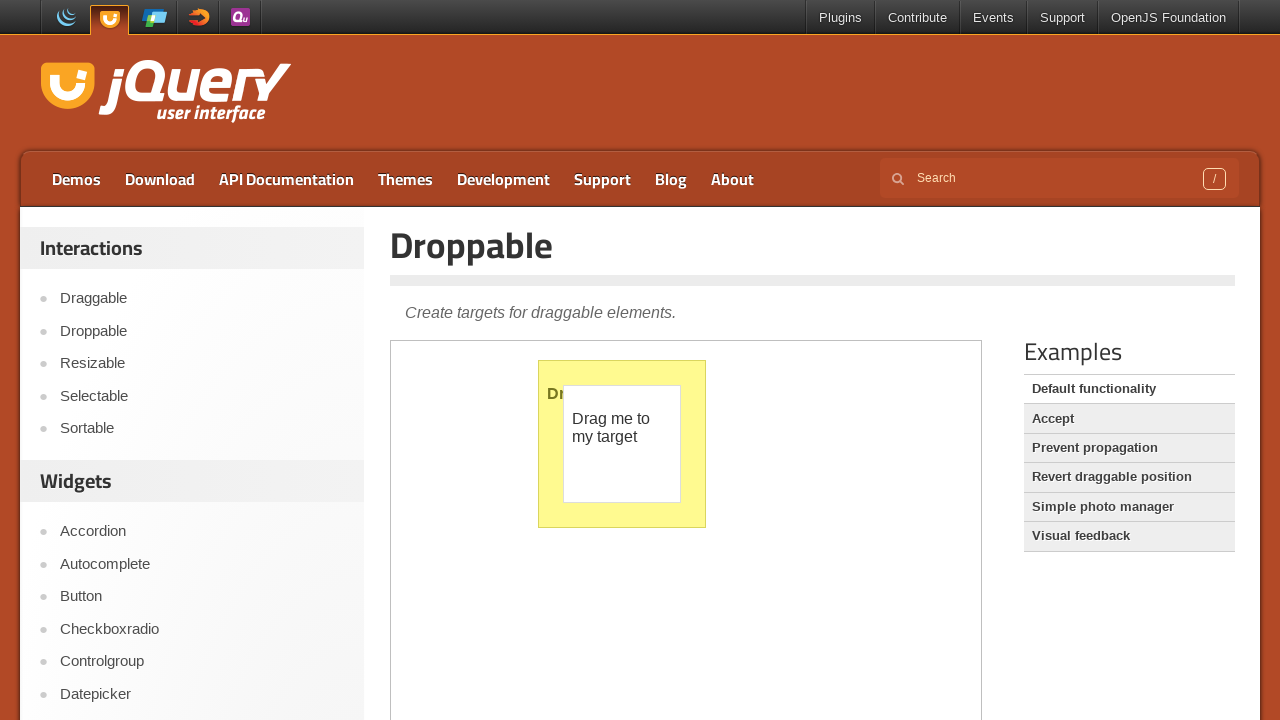

Verified successful drop - droppable element displays 'Dropped!' message
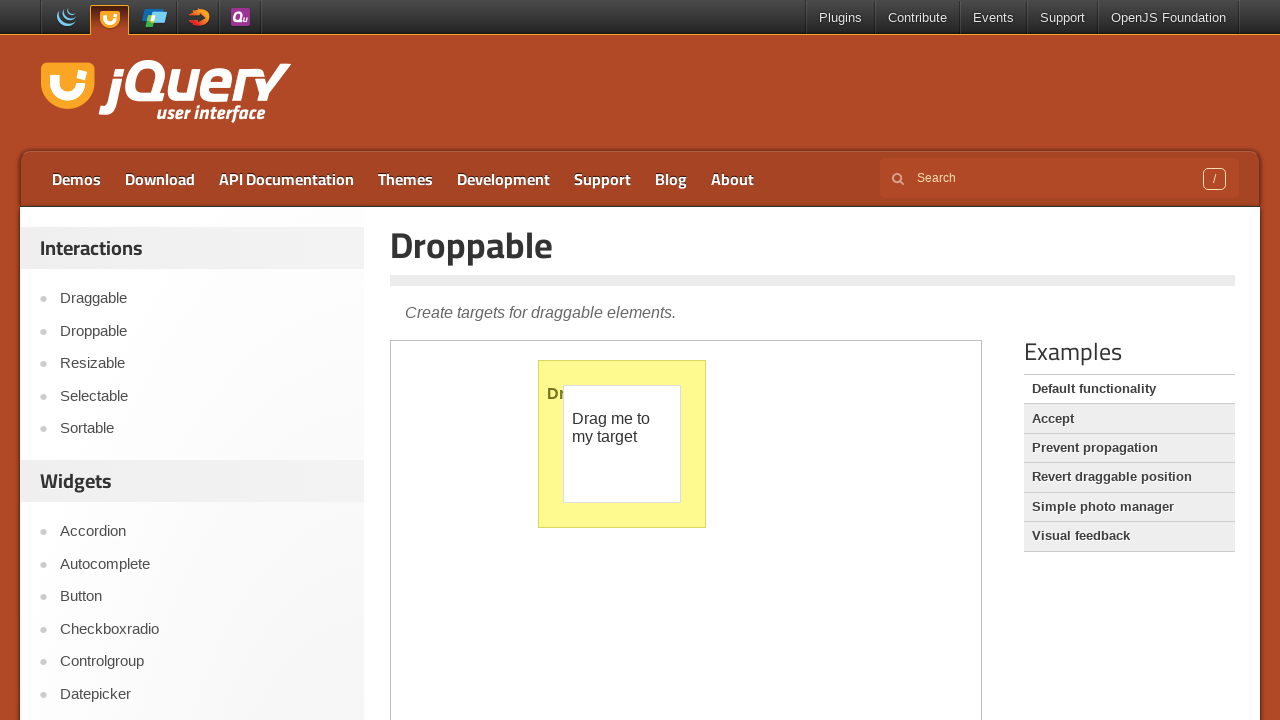

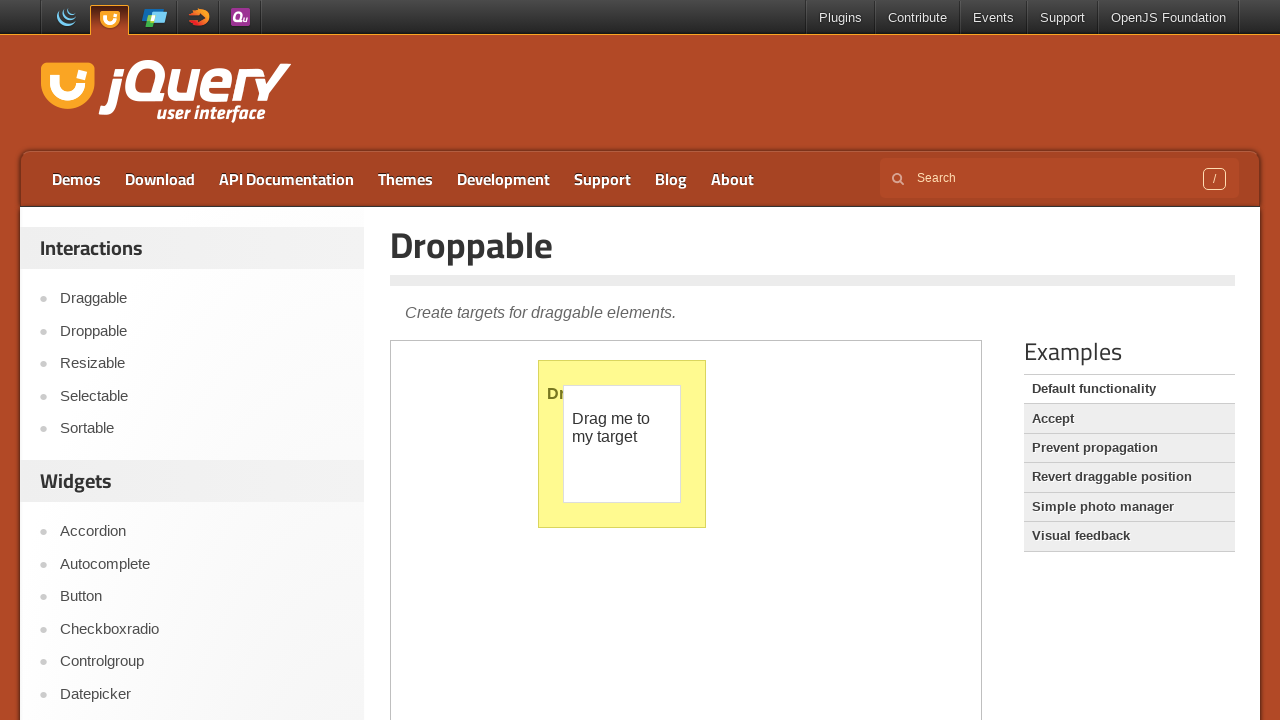